Tests browser navigation commands by navigating to a page, going back, going forward, and refreshing the page to demonstrate basic browser navigation functionality.

Starting URL: https://jqueryui.com/

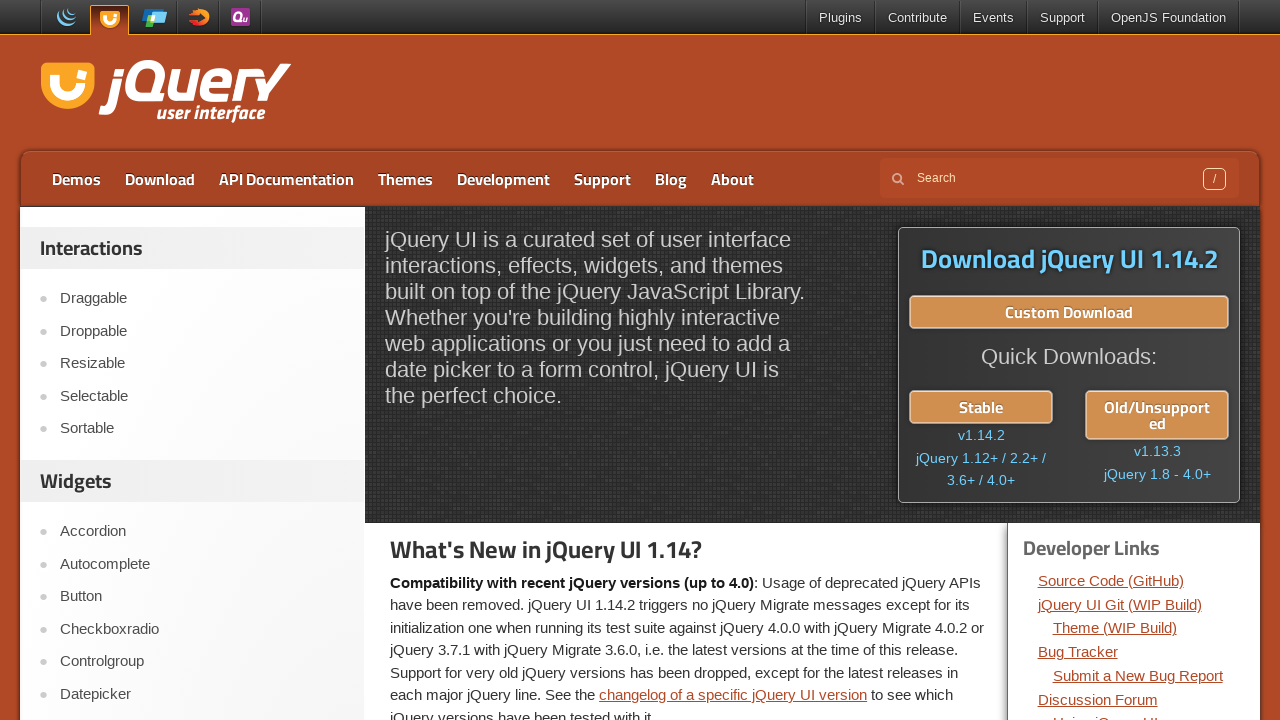

Waited for initial page load to complete (domcontentloaded)
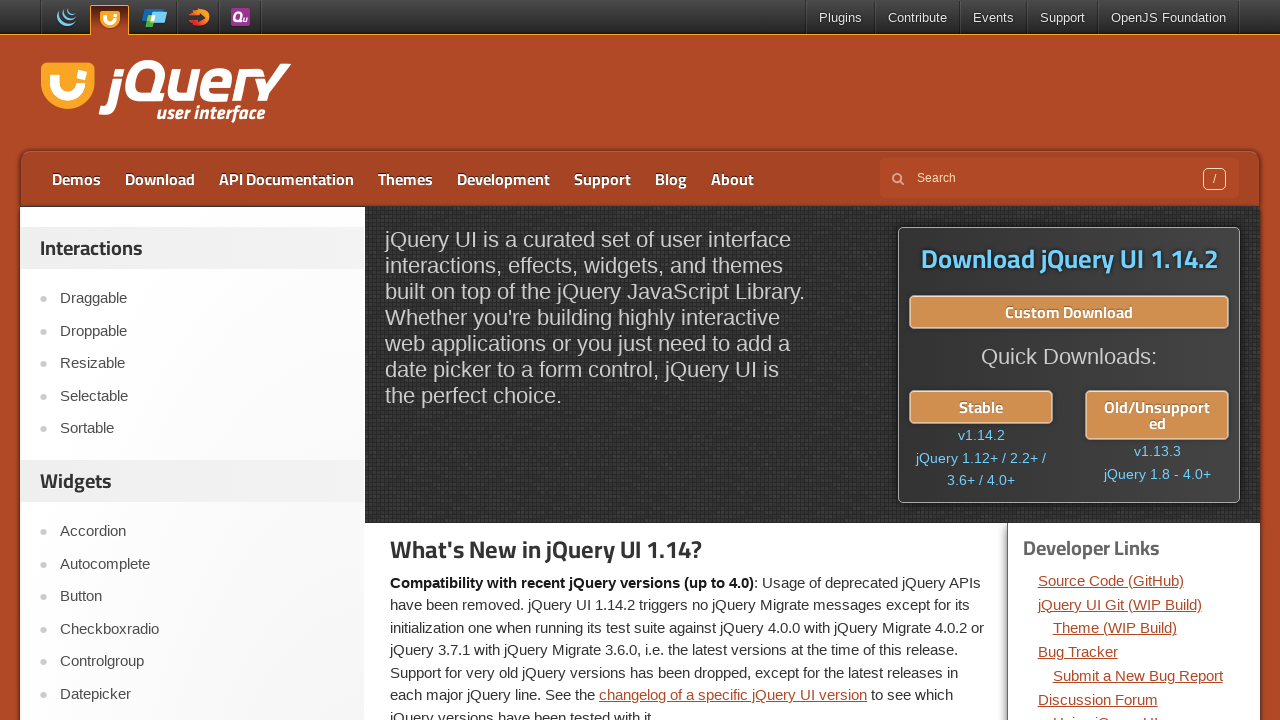

Navigated back to previous page in browser history
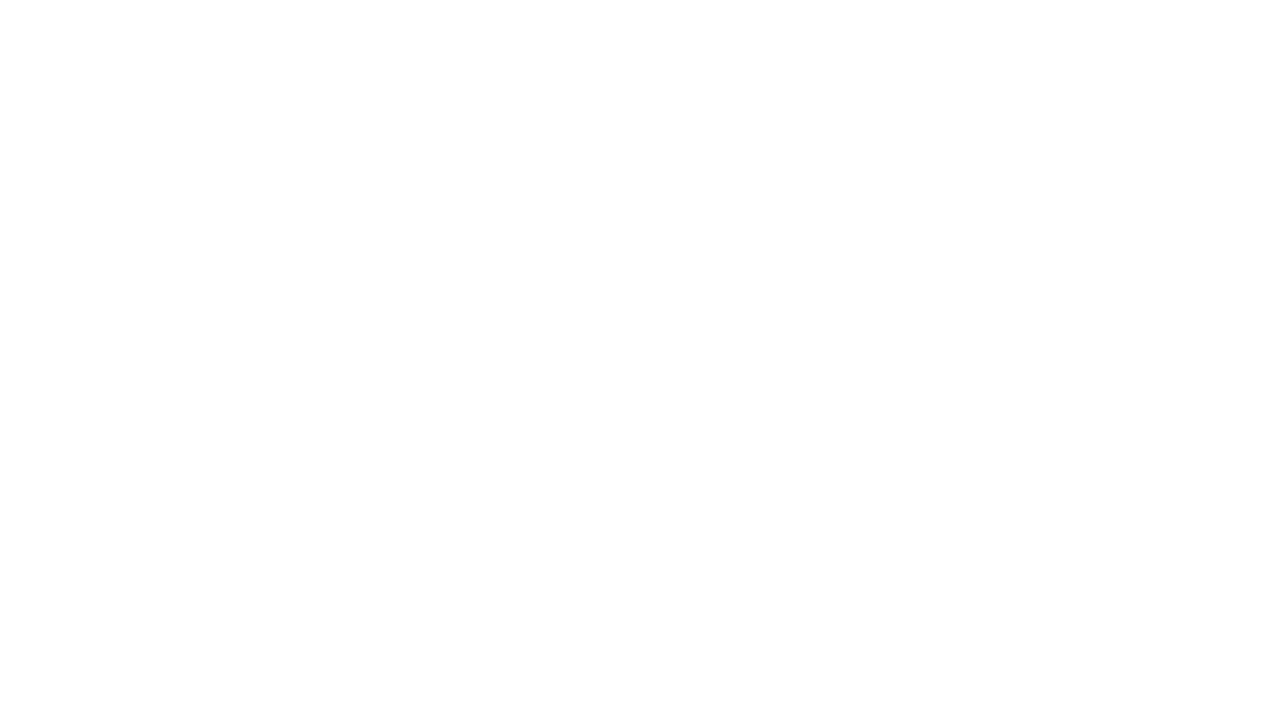

Waited 2 seconds for back navigation to complete
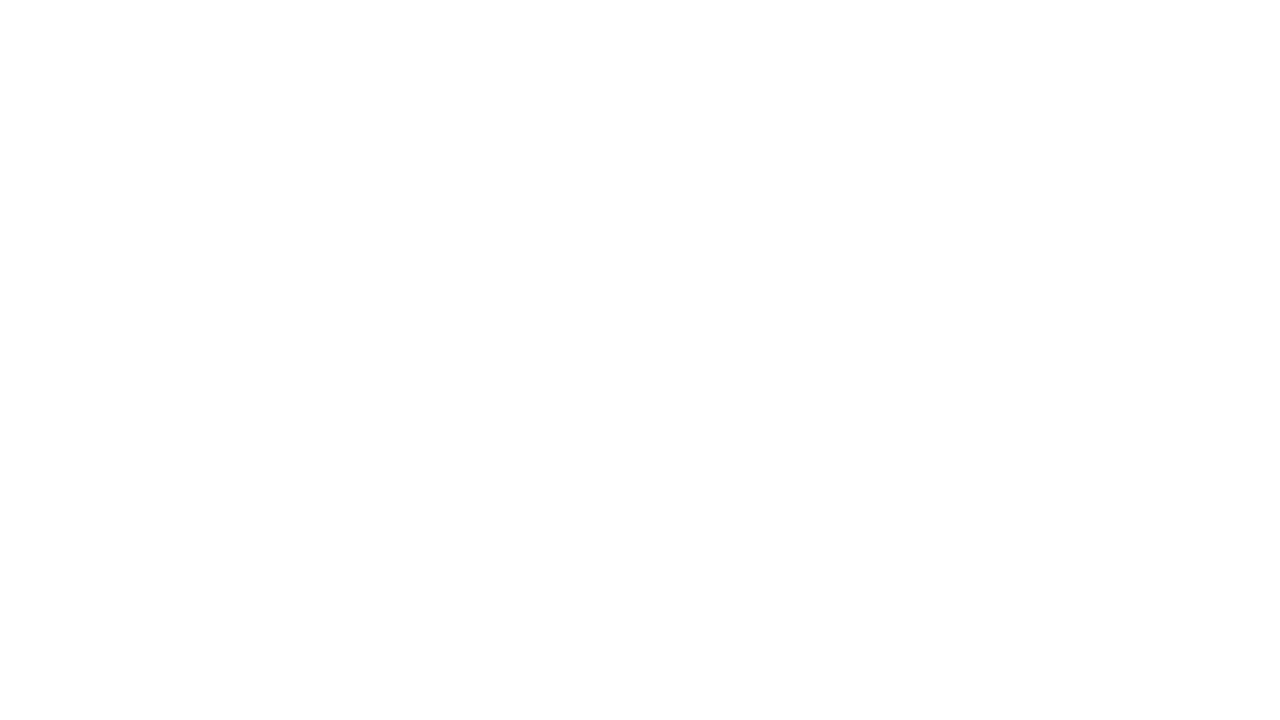

Navigated forward to return to jqueryui.com
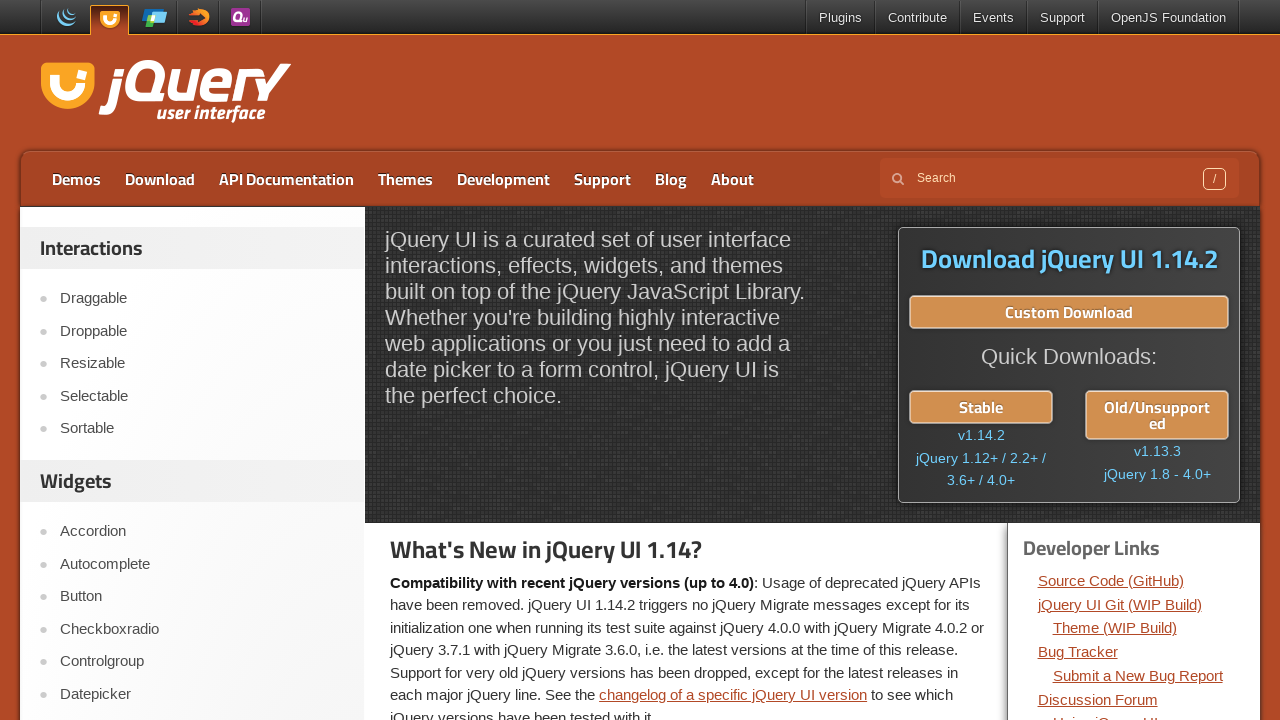

Waited 2 seconds for forward navigation to complete
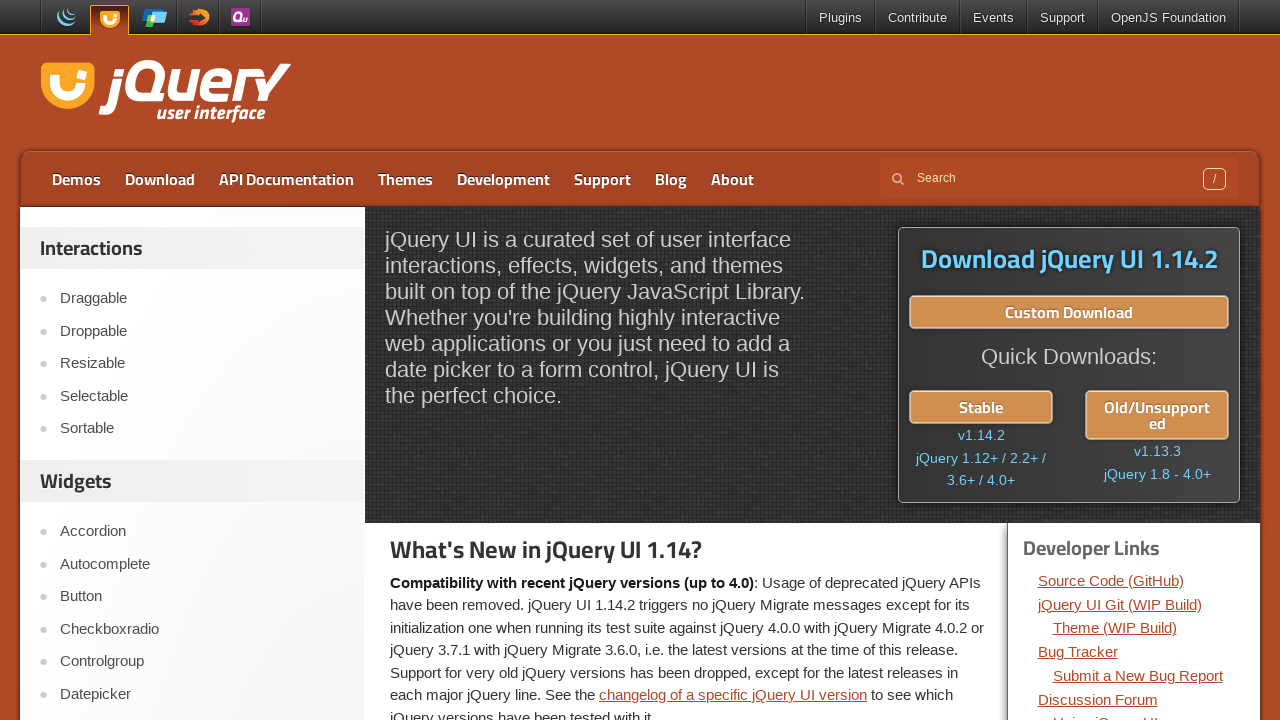

Refreshed the current page
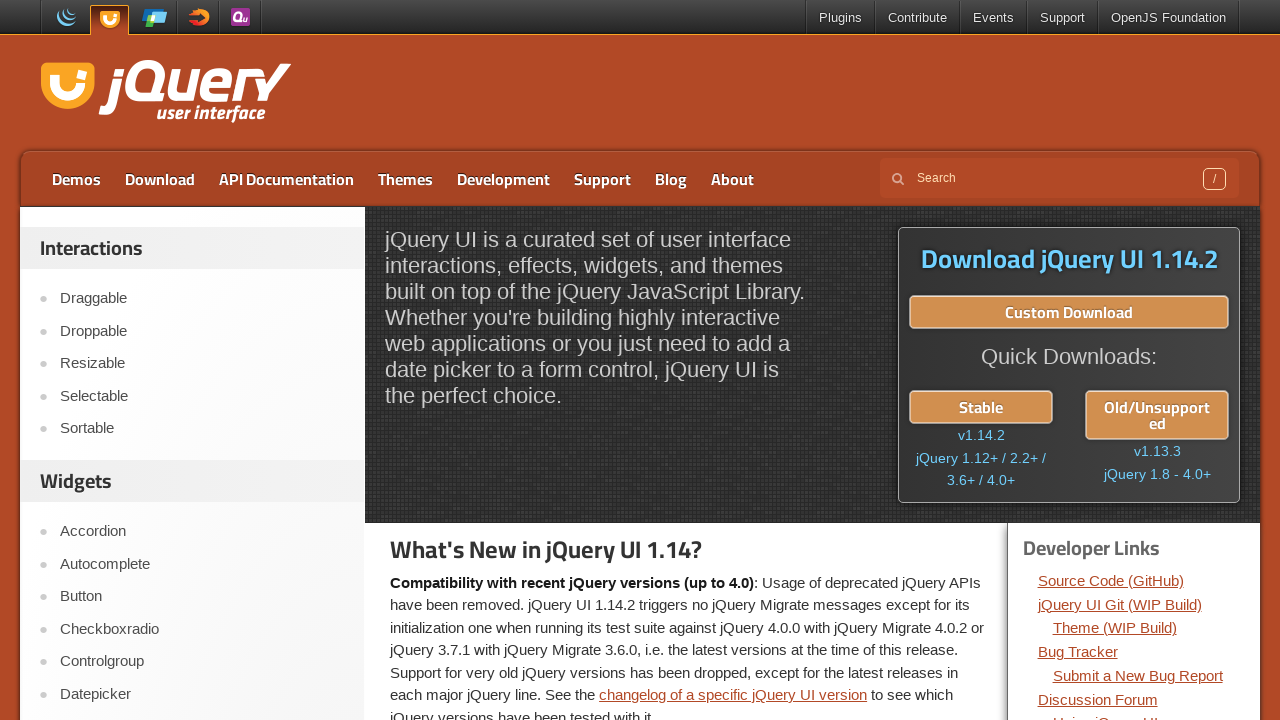

Waited for page load to complete after refresh (domcontentloaded)
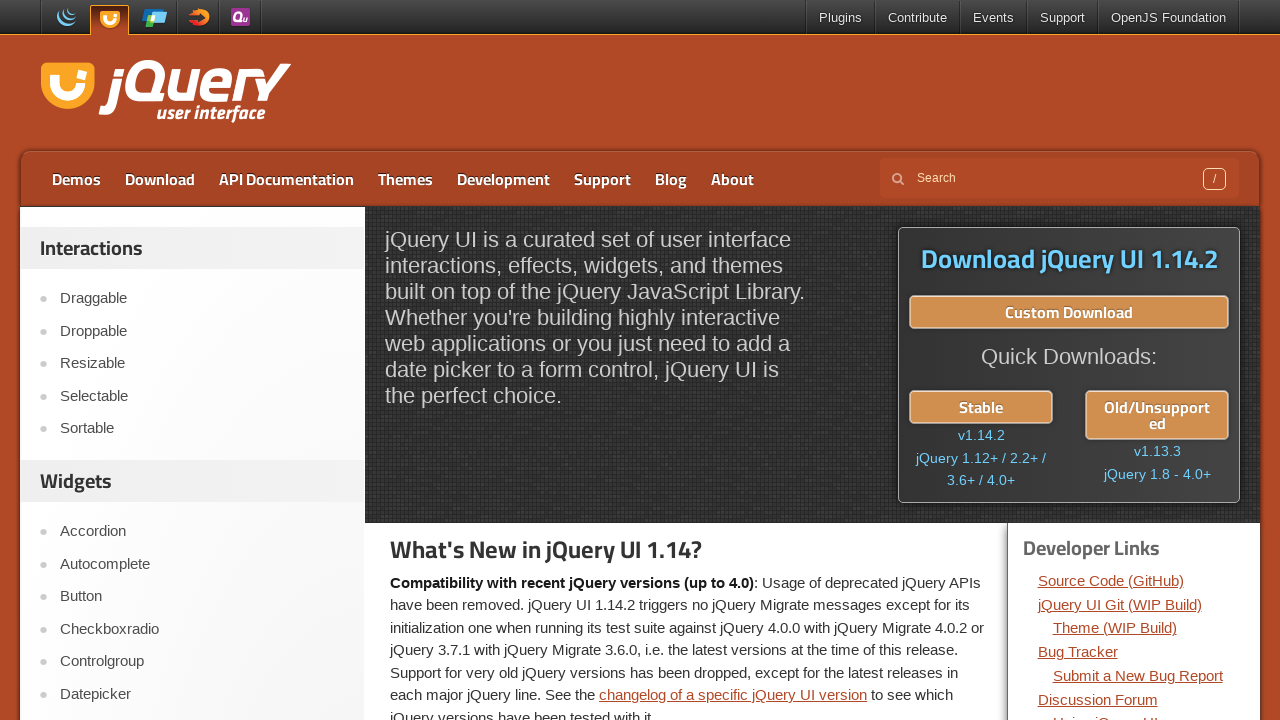

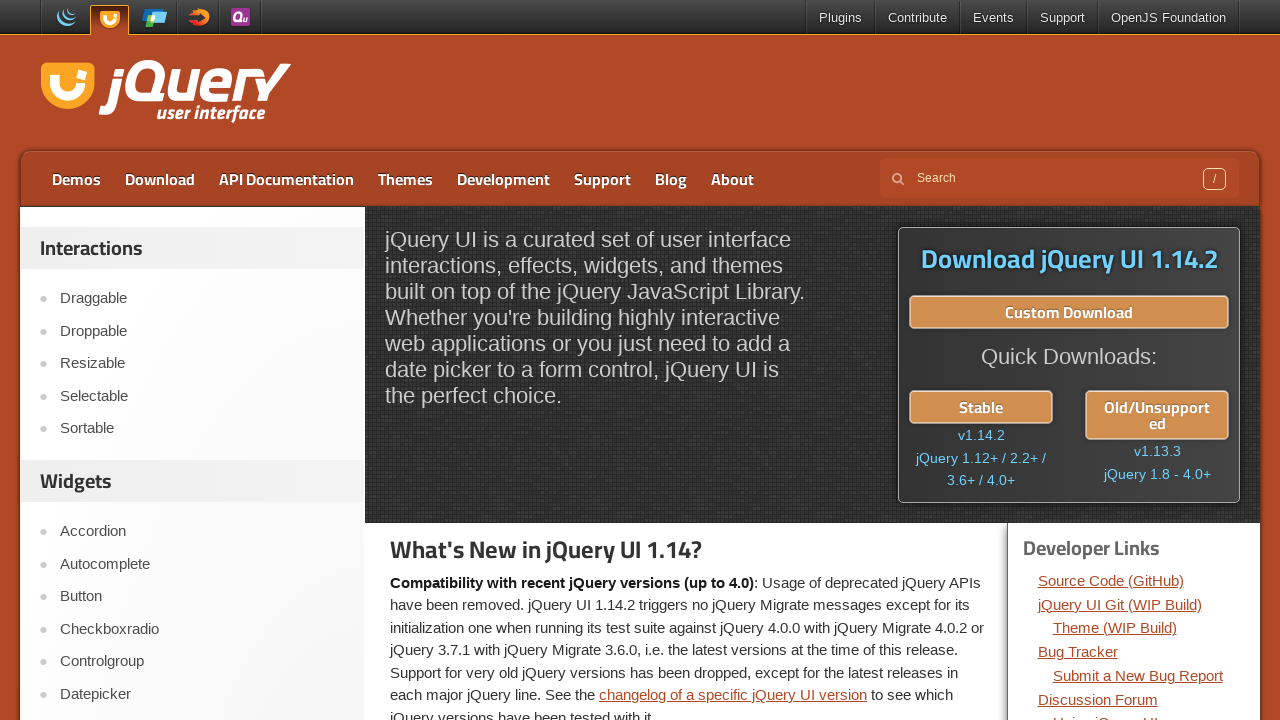